Tests behavior when entering number 49 and verifies the square root calculation alert

Starting URL: https://acctabootcamp.github.io/site/tasks/enter_a_number

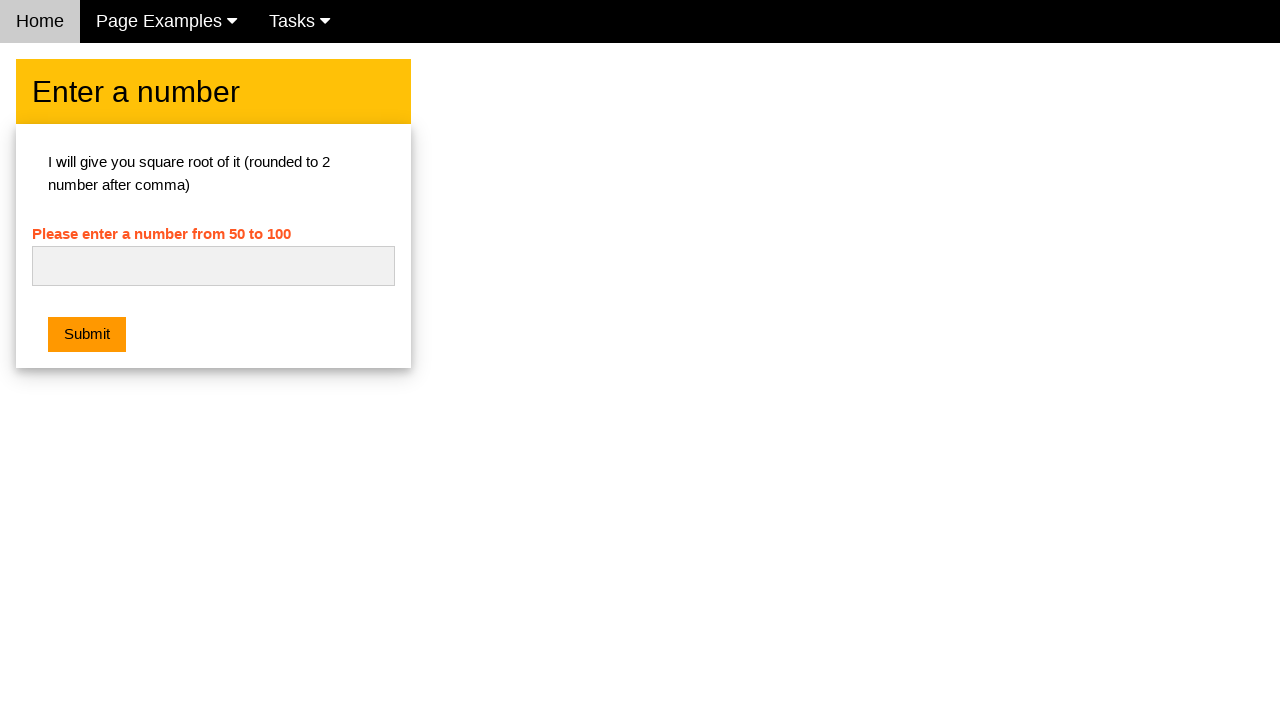

Set up dialog handler to capture alert messages
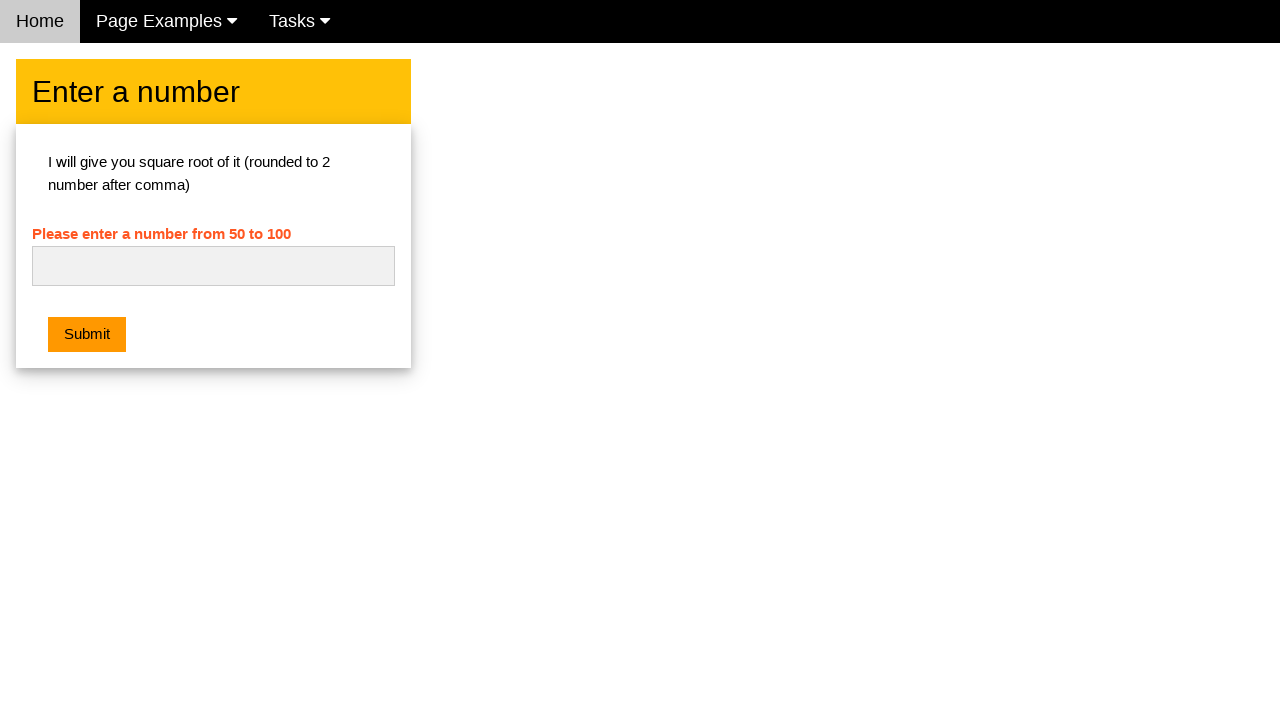

Cleared the number input field on #numb
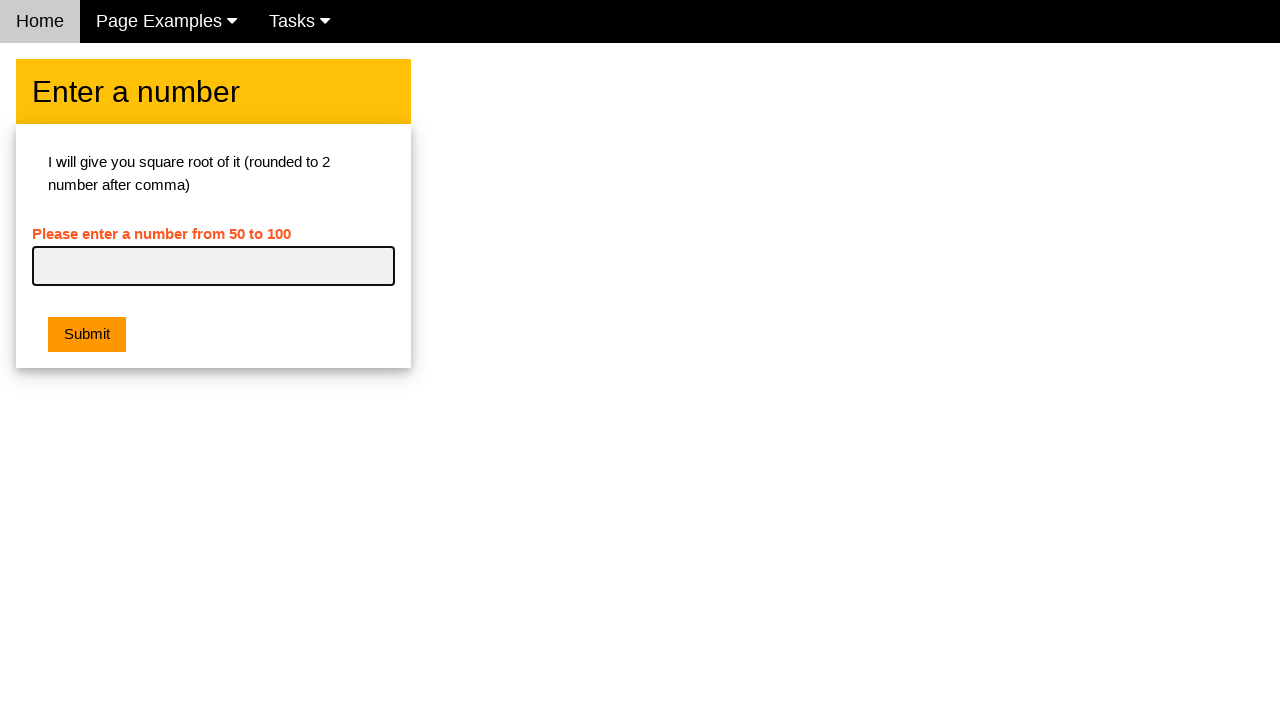

Entered number 49 in the input field on #numb
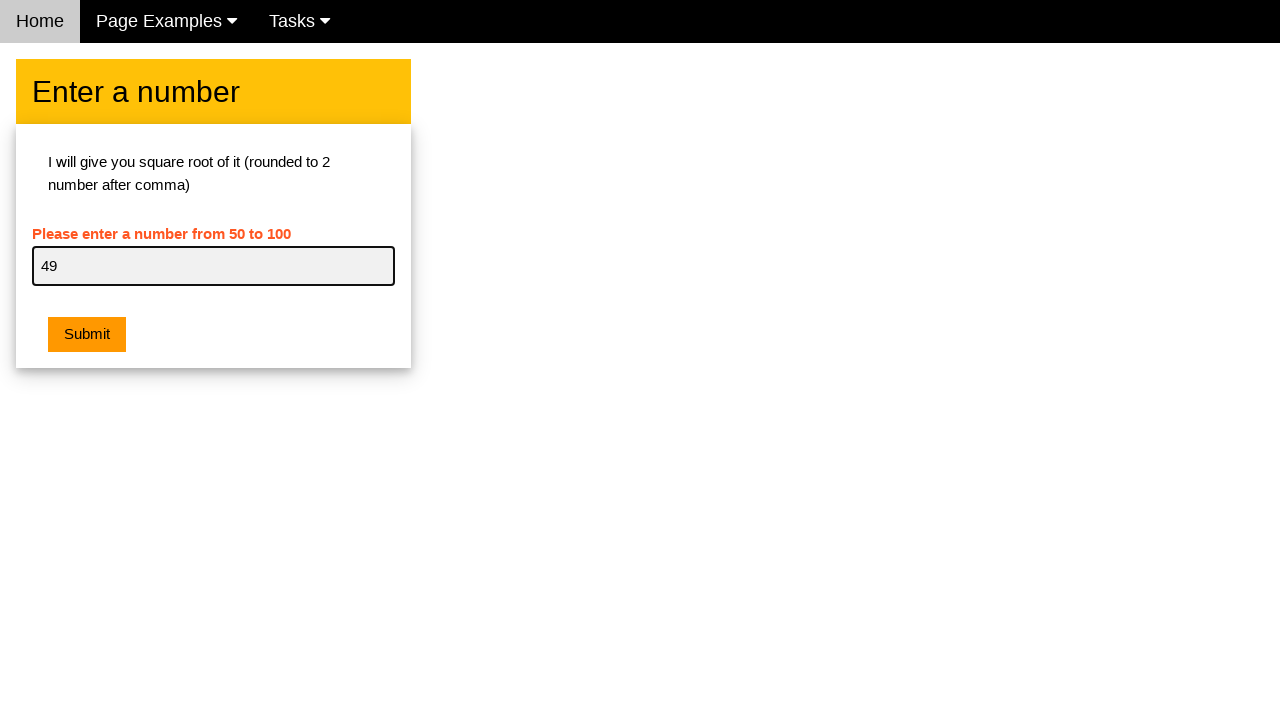

Clicked submit button to calculate square root at (87, 335) on .w3-btn
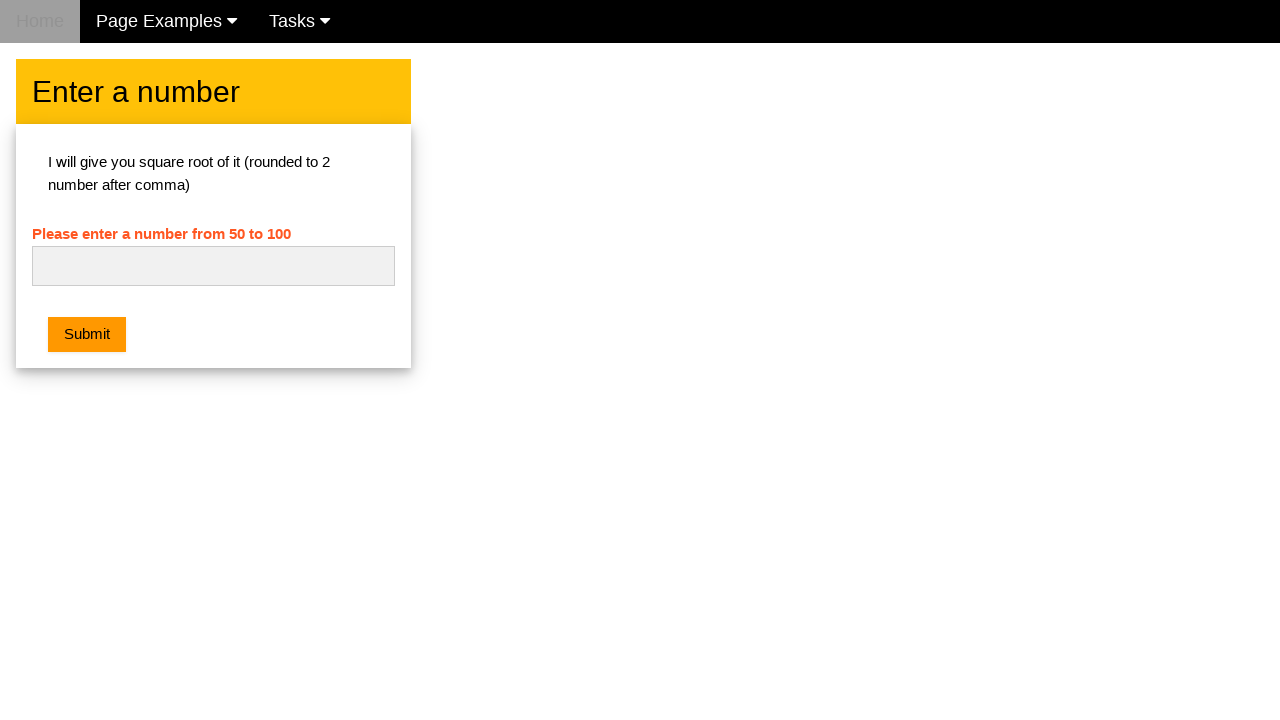

Waited 500ms for alert to be processed
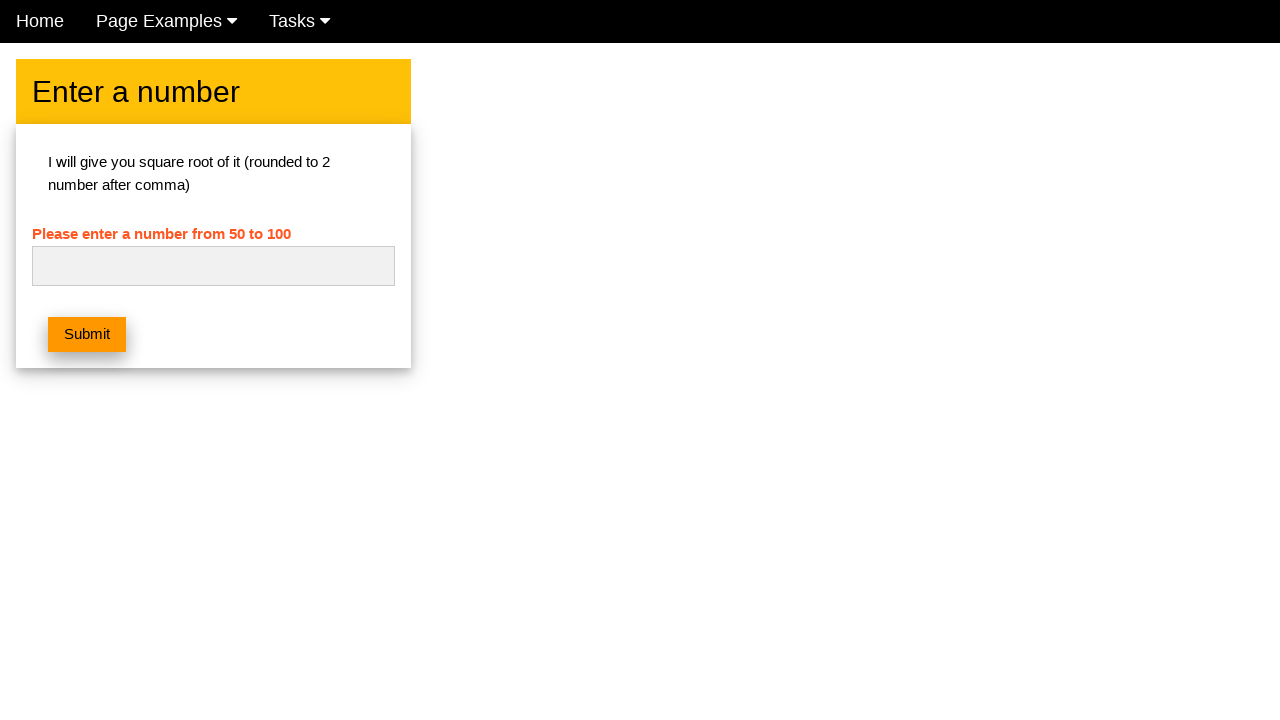

Verified that an alert message was captured
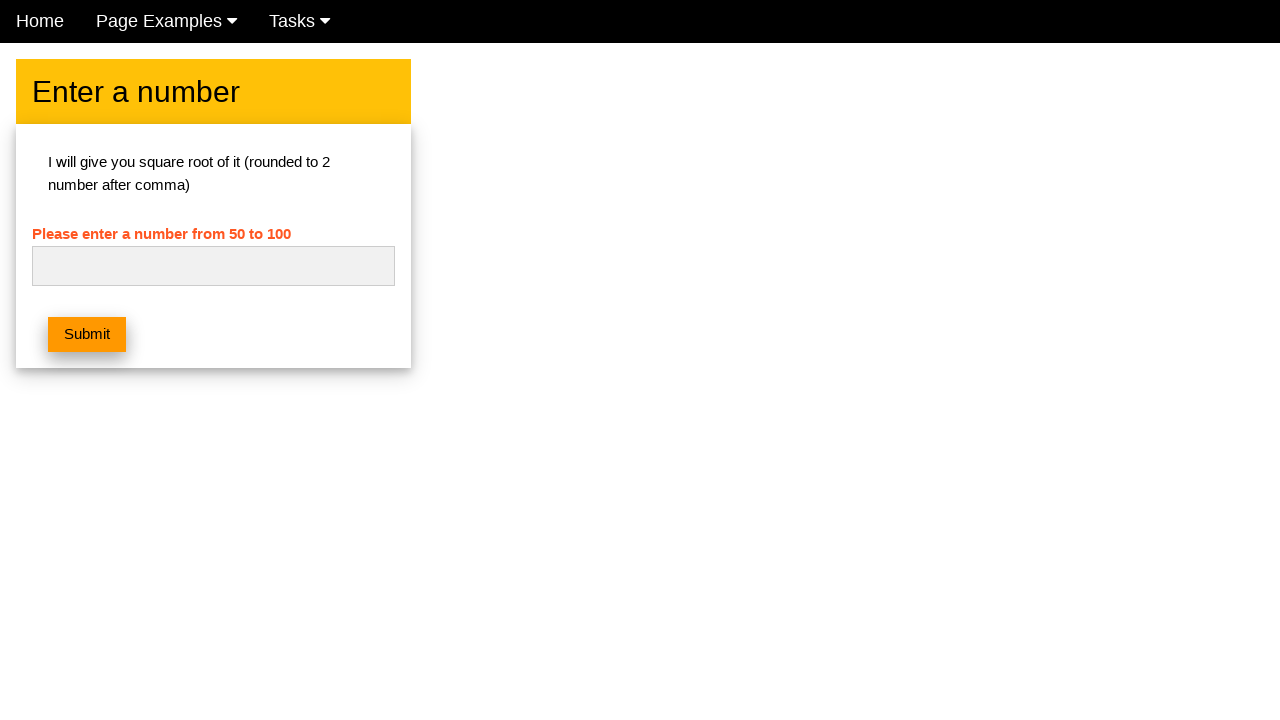

Verified alert text: 'Square root of 49 is 7.00'
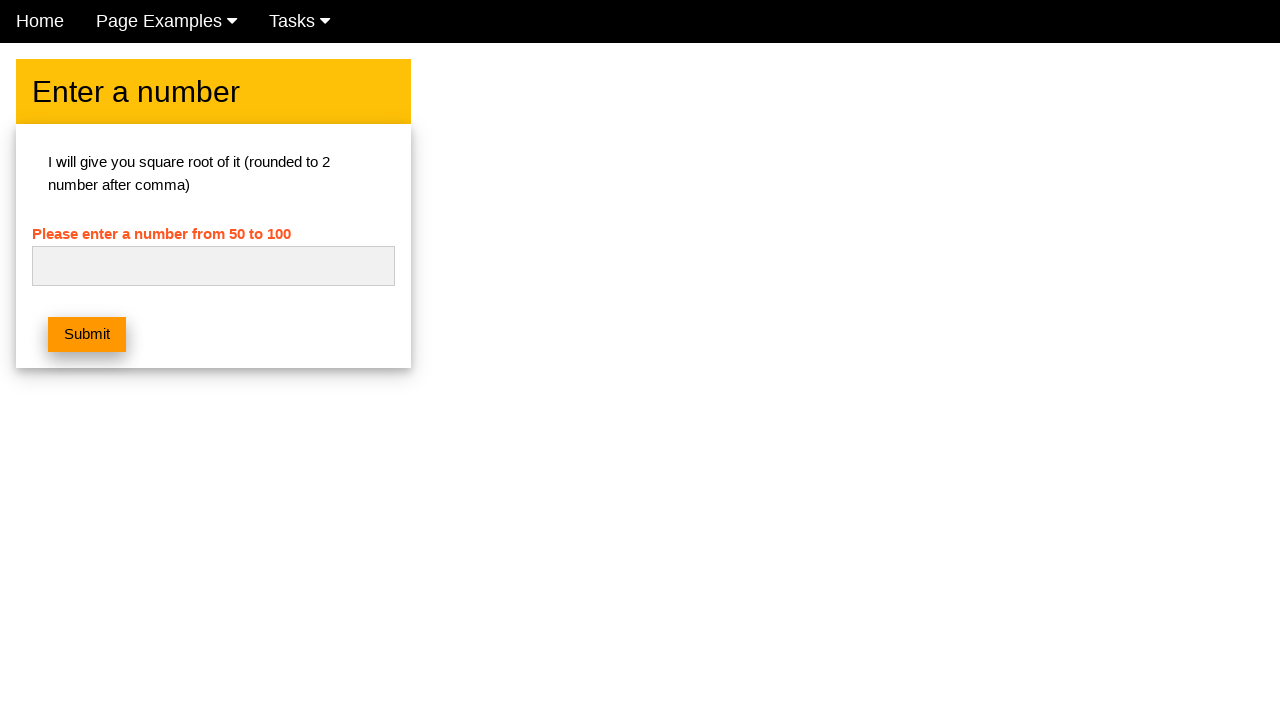

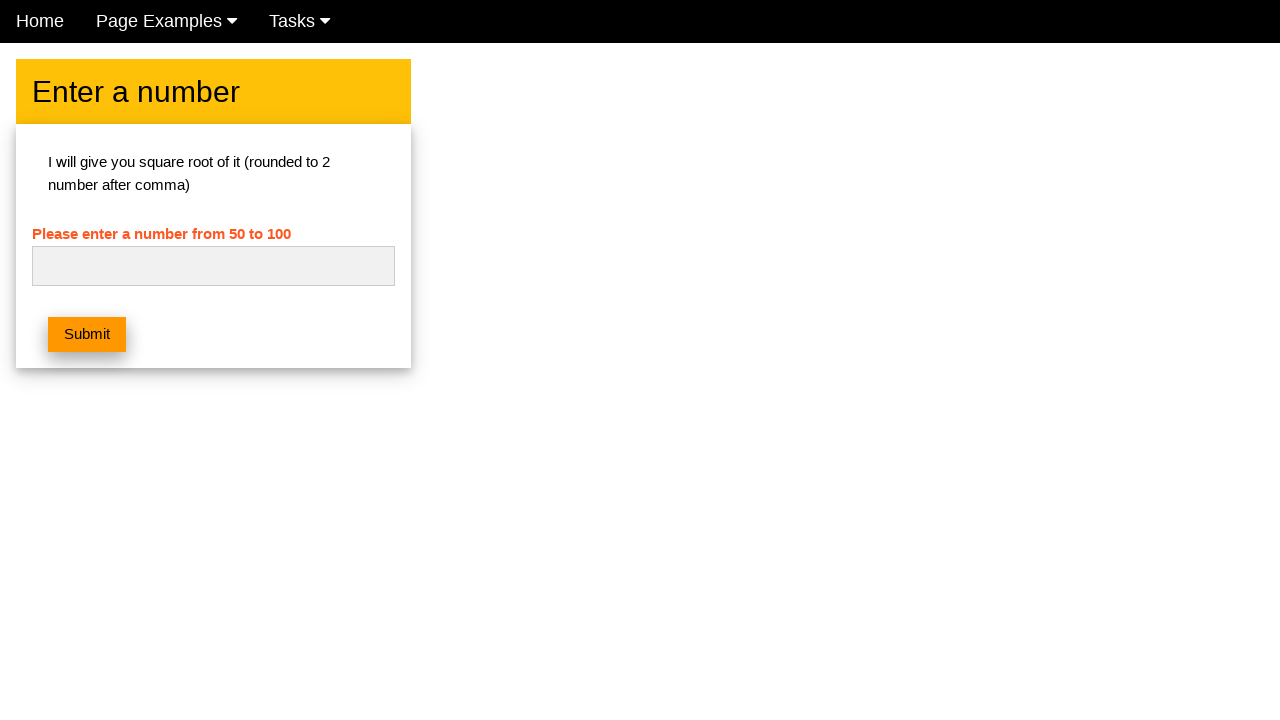